Tests adding multiple elements by clicking the Add Element button 10 times and verifying the 10th button exists

Starting URL: https://the-internet.herokuapp.com/add_remove_elements/

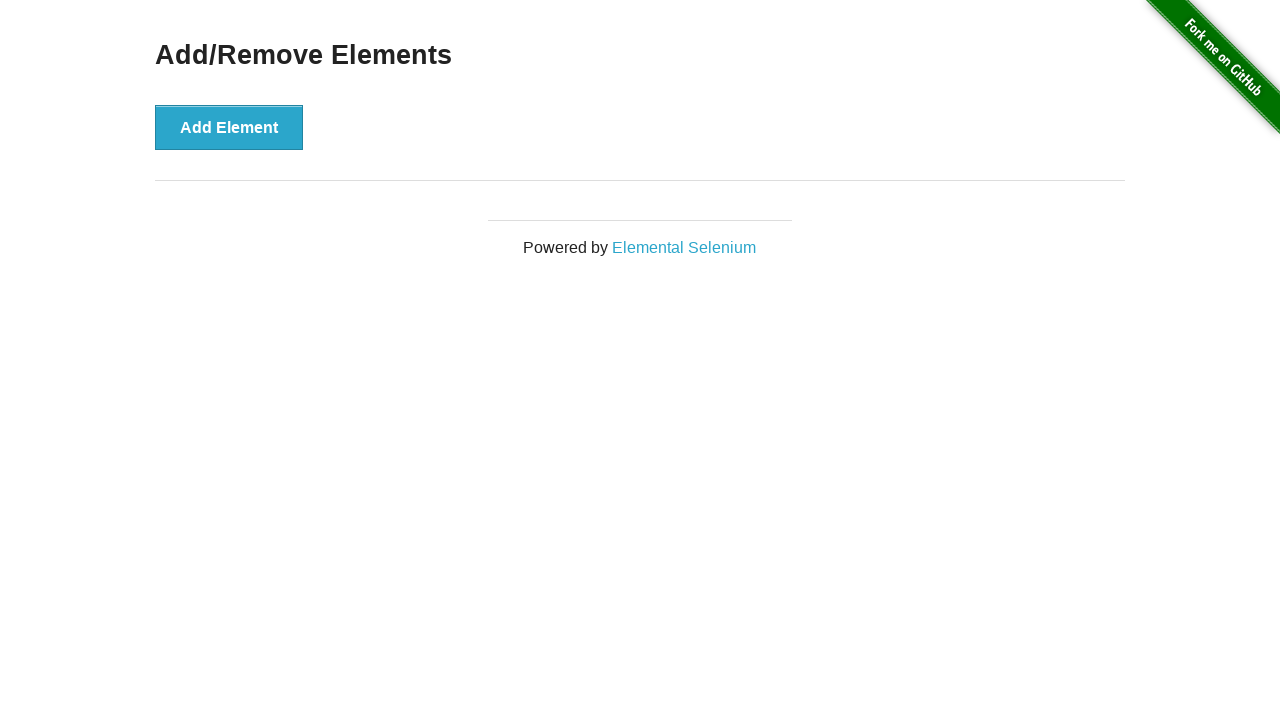

Clicked 'Add Element' button (iteration 1 of 10) at (229, 127) on button:has-text('Add Element')
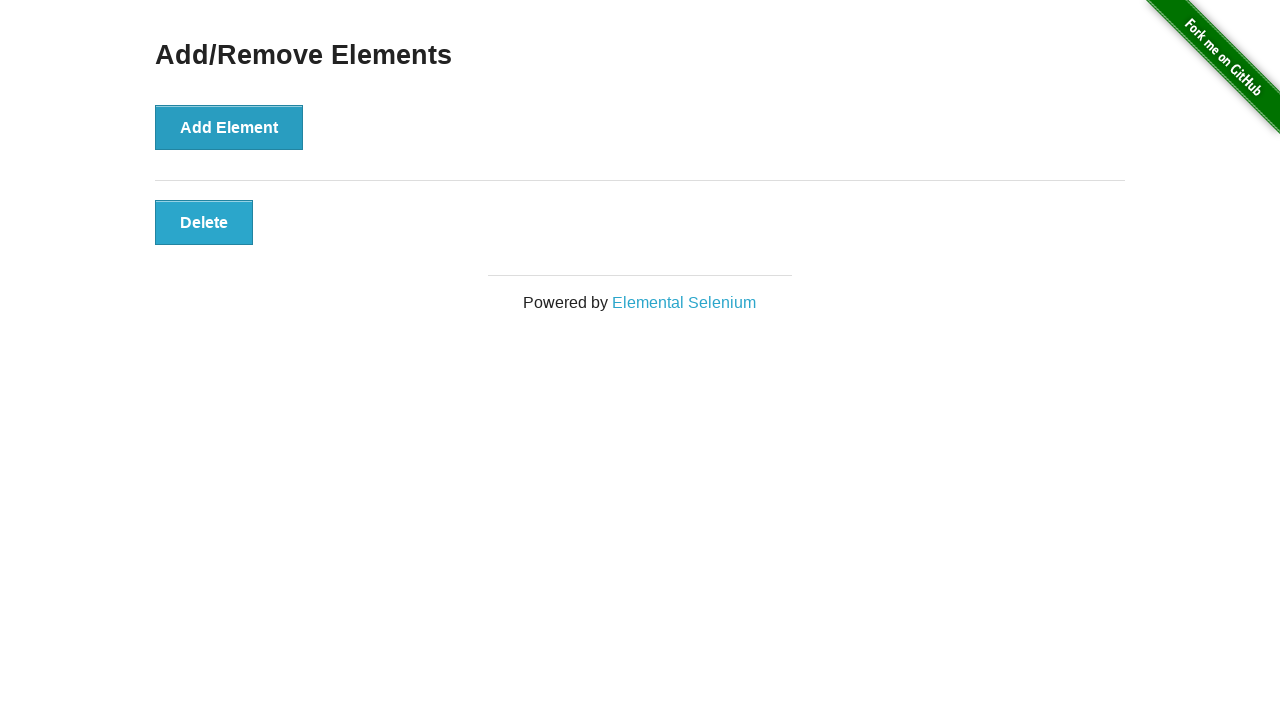

Clicked 'Add Element' button (iteration 2 of 10) at (229, 127) on button:has-text('Add Element')
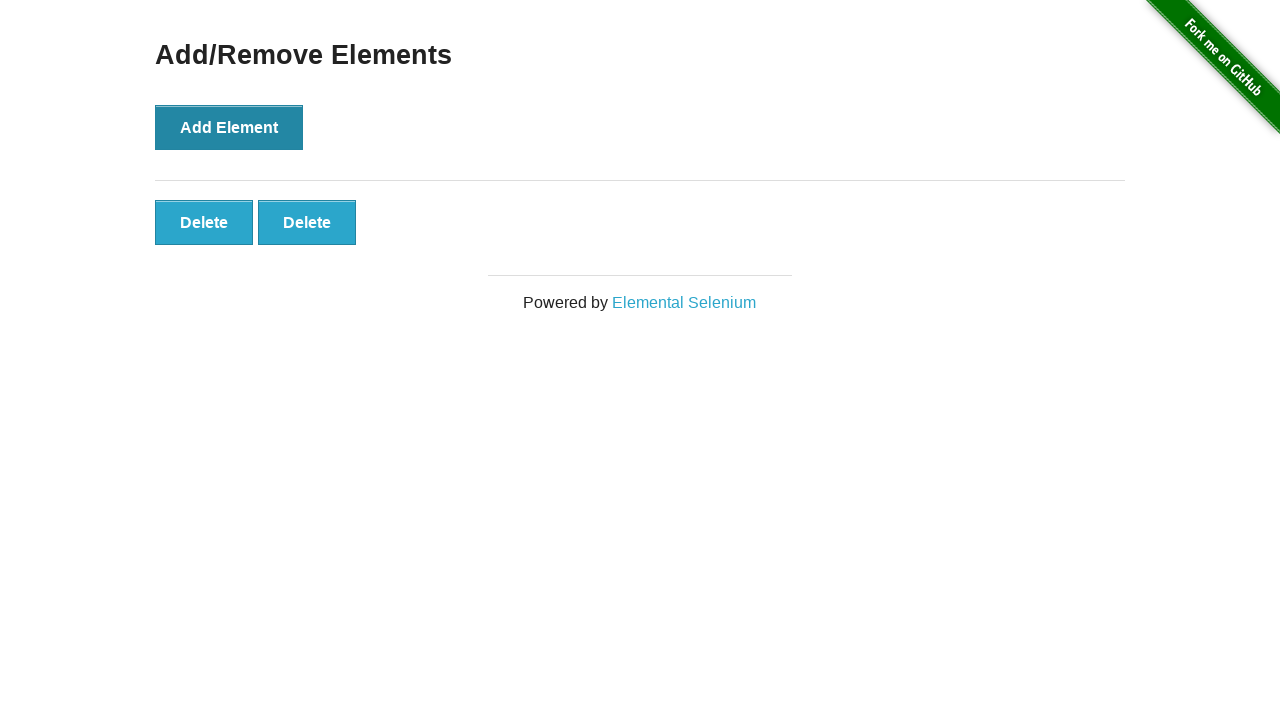

Clicked 'Add Element' button (iteration 3 of 10) at (229, 127) on button:has-text('Add Element')
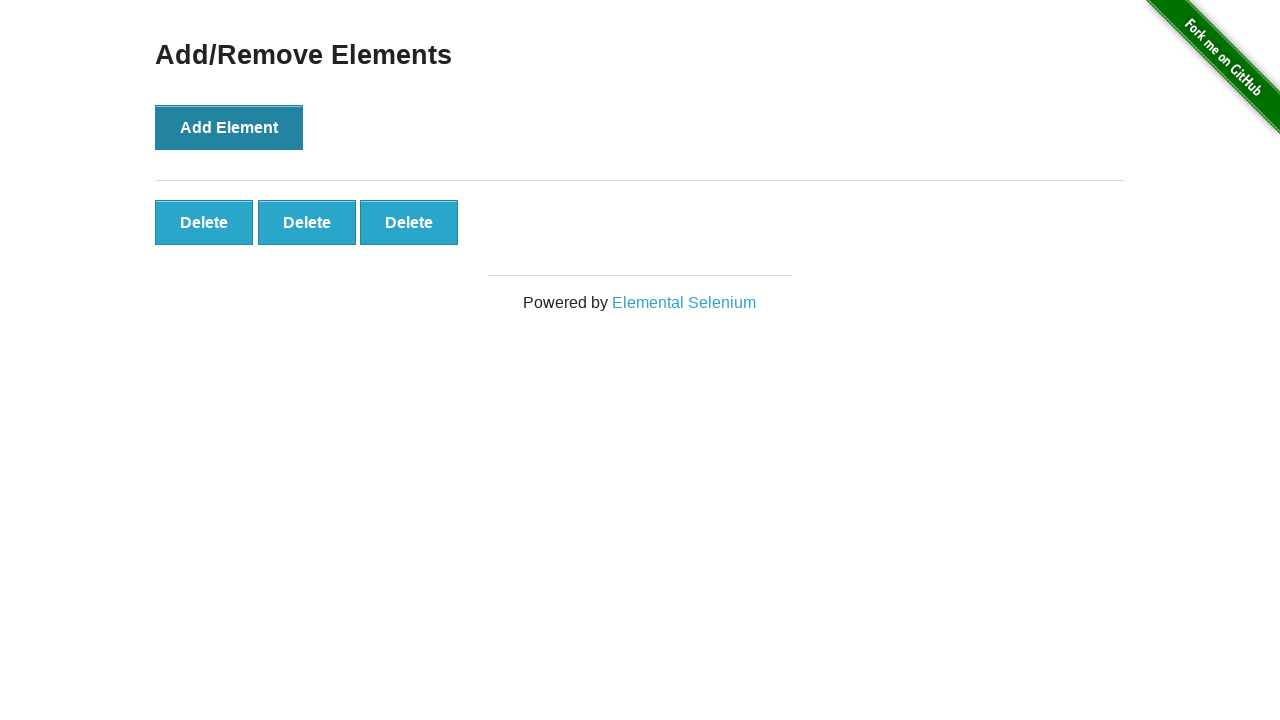

Clicked 'Add Element' button (iteration 4 of 10) at (229, 127) on button:has-text('Add Element')
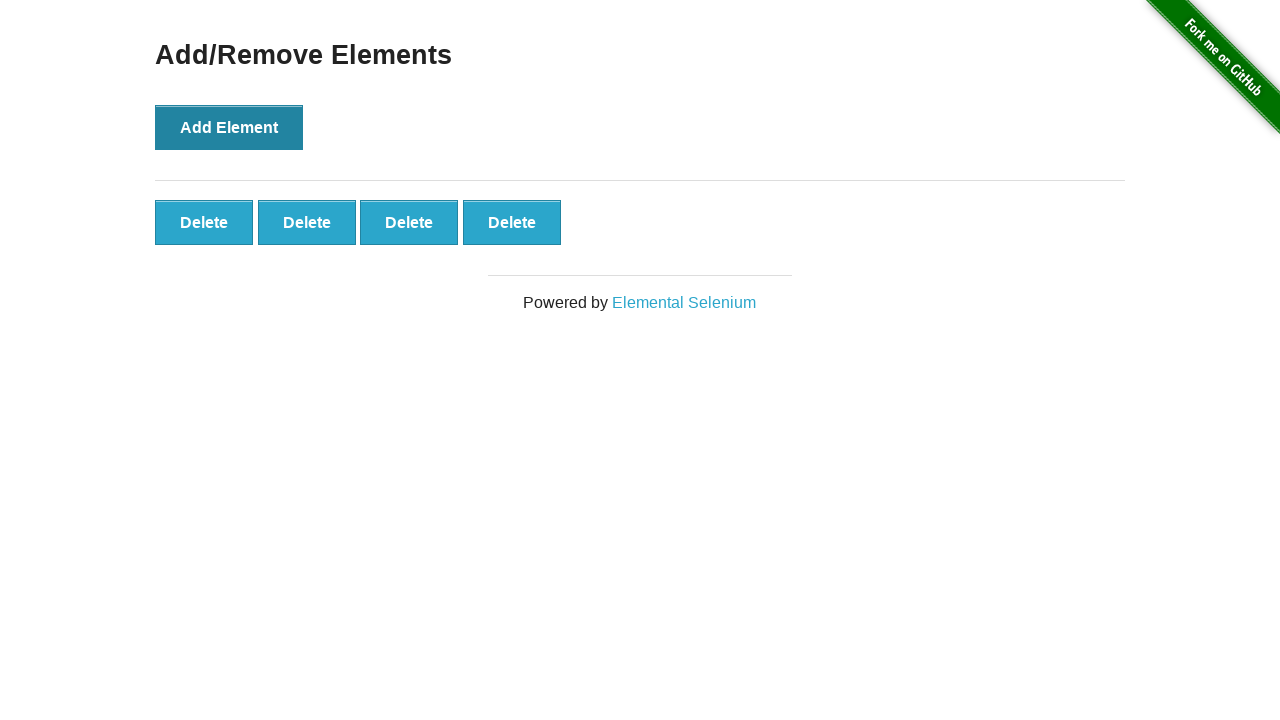

Clicked 'Add Element' button (iteration 5 of 10) at (229, 127) on button:has-text('Add Element')
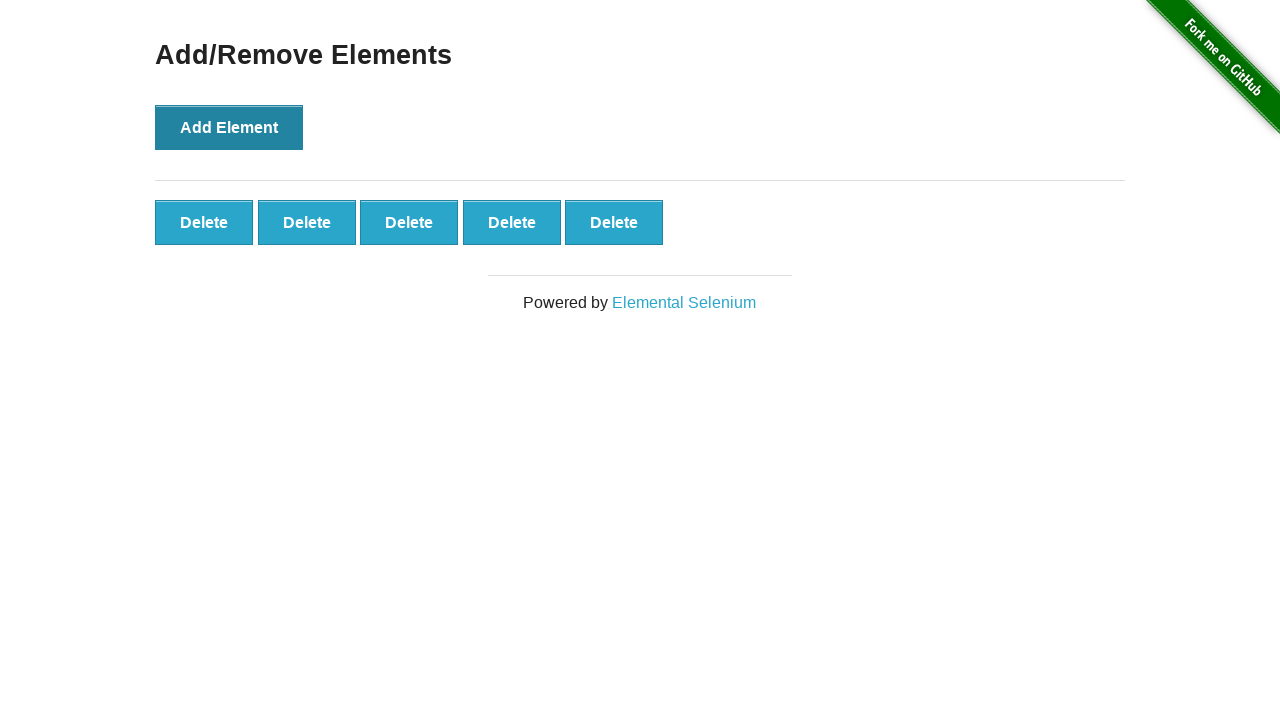

Clicked 'Add Element' button (iteration 6 of 10) at (229, 127) on button:has-text('Add Element')
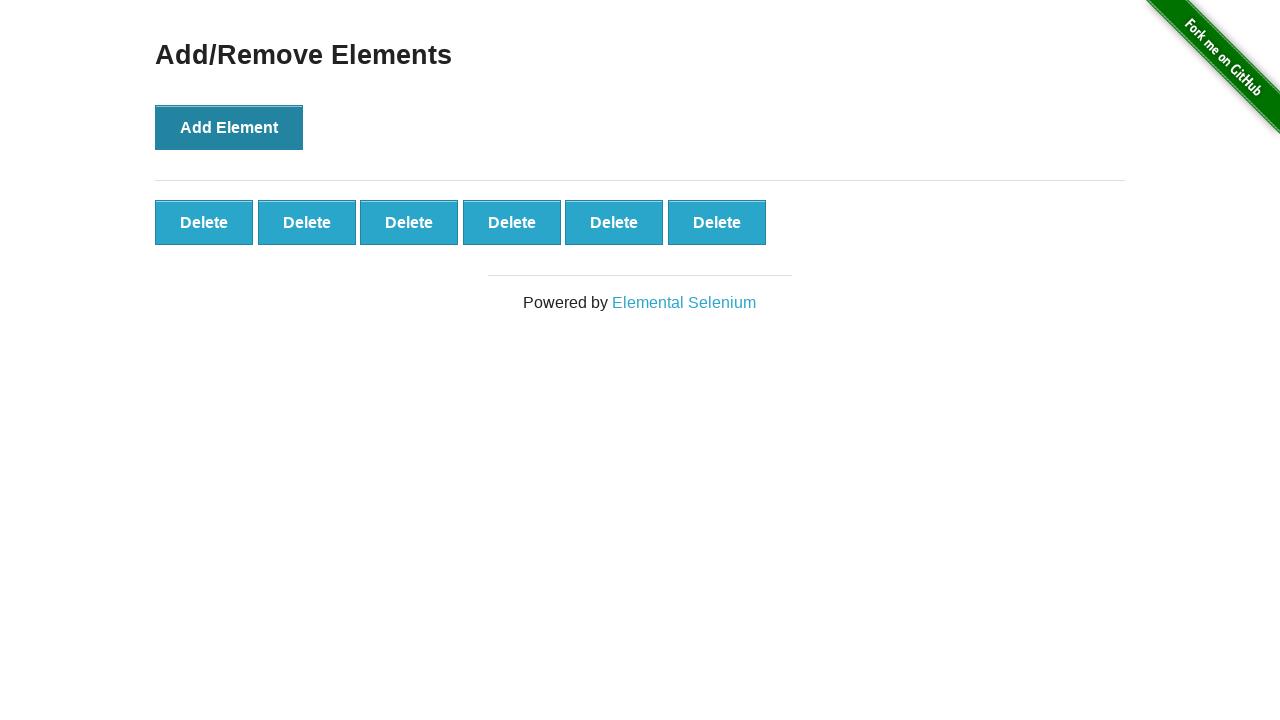

Clicked 'Add Element' button (iteration 7 of 10) at (229, 127) on button:has-text('Add Element')
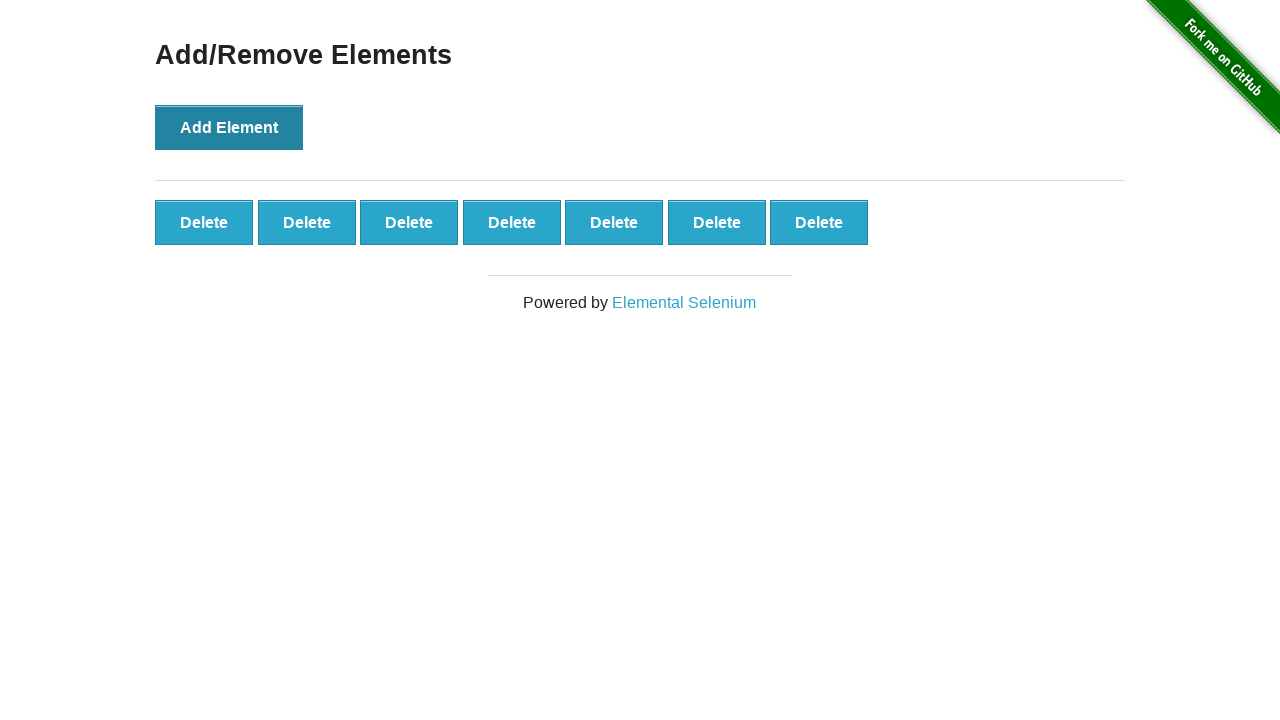

Clicked 'Add Element' button (iteration 8 of 10) at (229, 127) on button:has-text('Add Element')
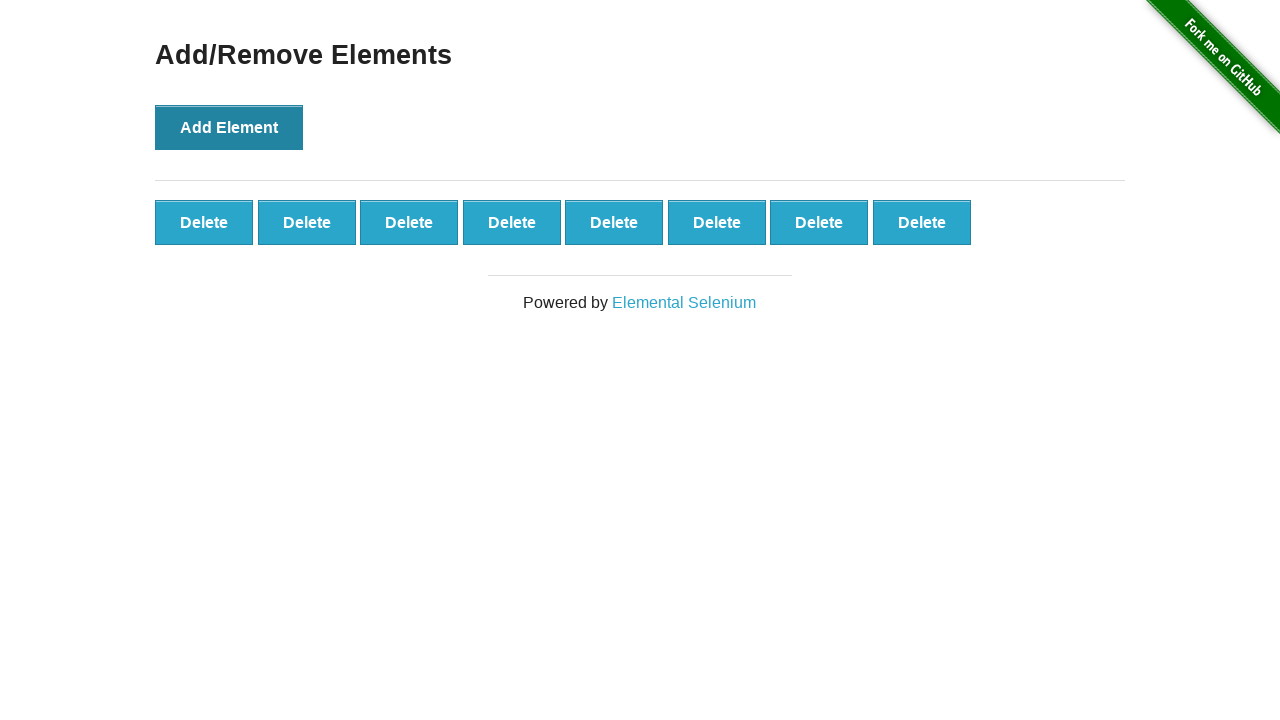

Clicked 'Add Element' button (iteration 9 of 10) at (229, 127) on button:has-text('Add Element')
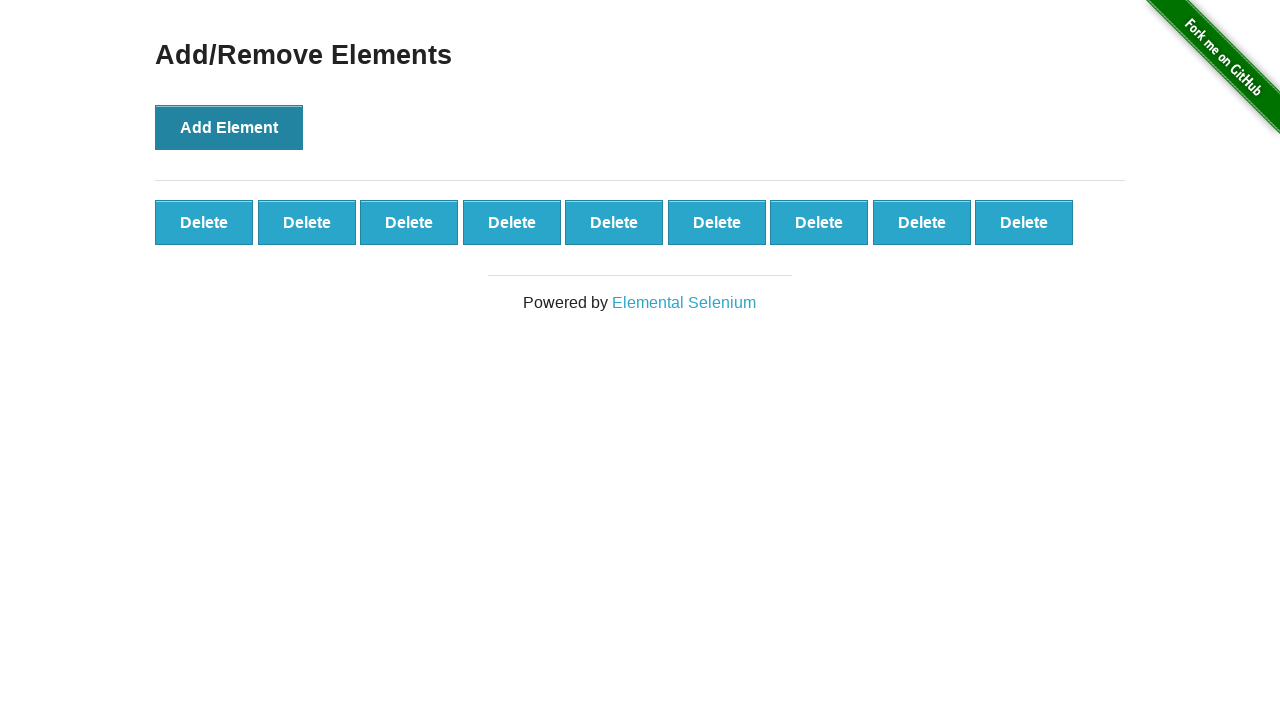

Clicked 'Add Element' button (iteration 10 of 10) at (229, 127) on button:has-text('Add Element')
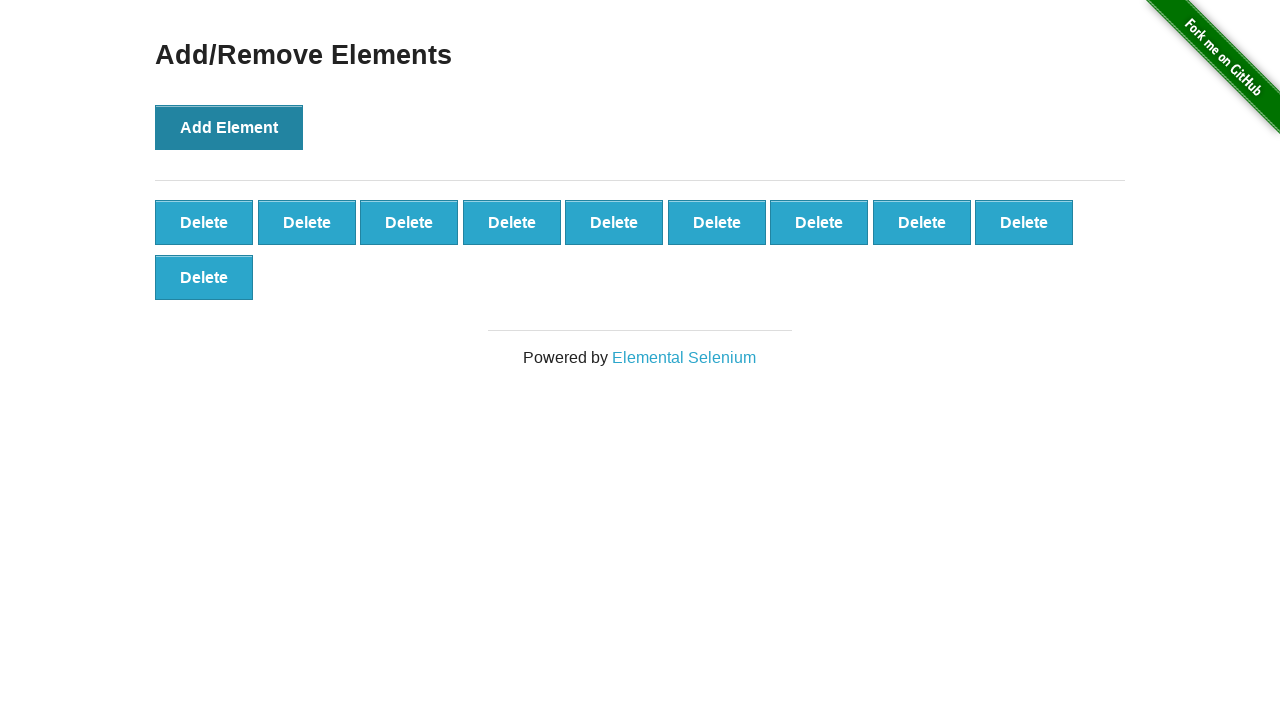

Verified that the 10th delete button is visible
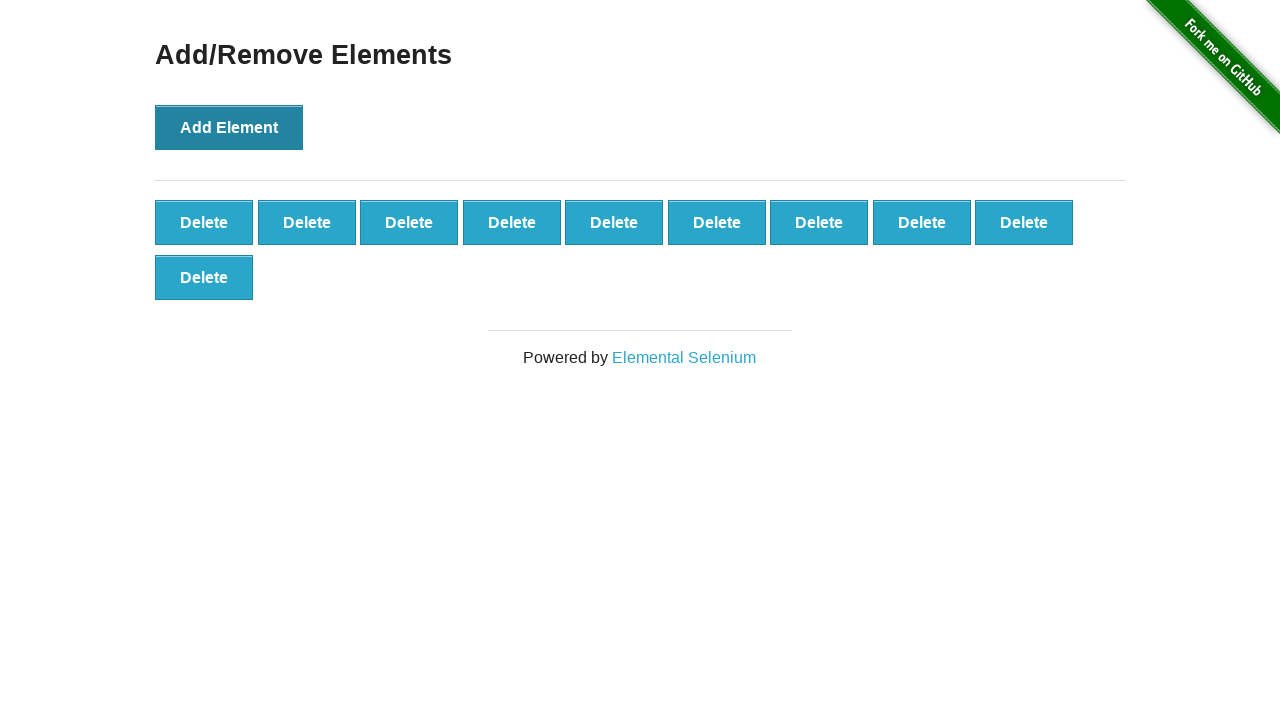

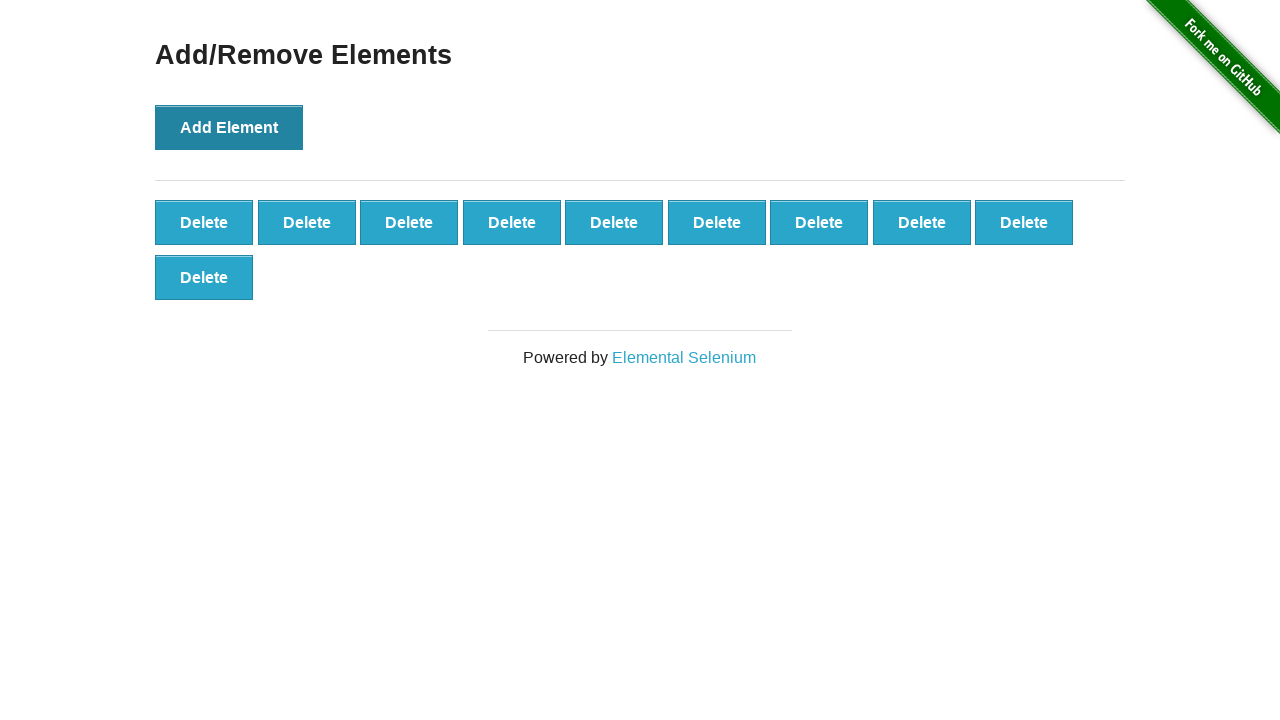